Tests partial link text locator by clicking a link containing "Request" and verifying the response message displays "Bad Request"

Starting URL: https://demoqa.com/links

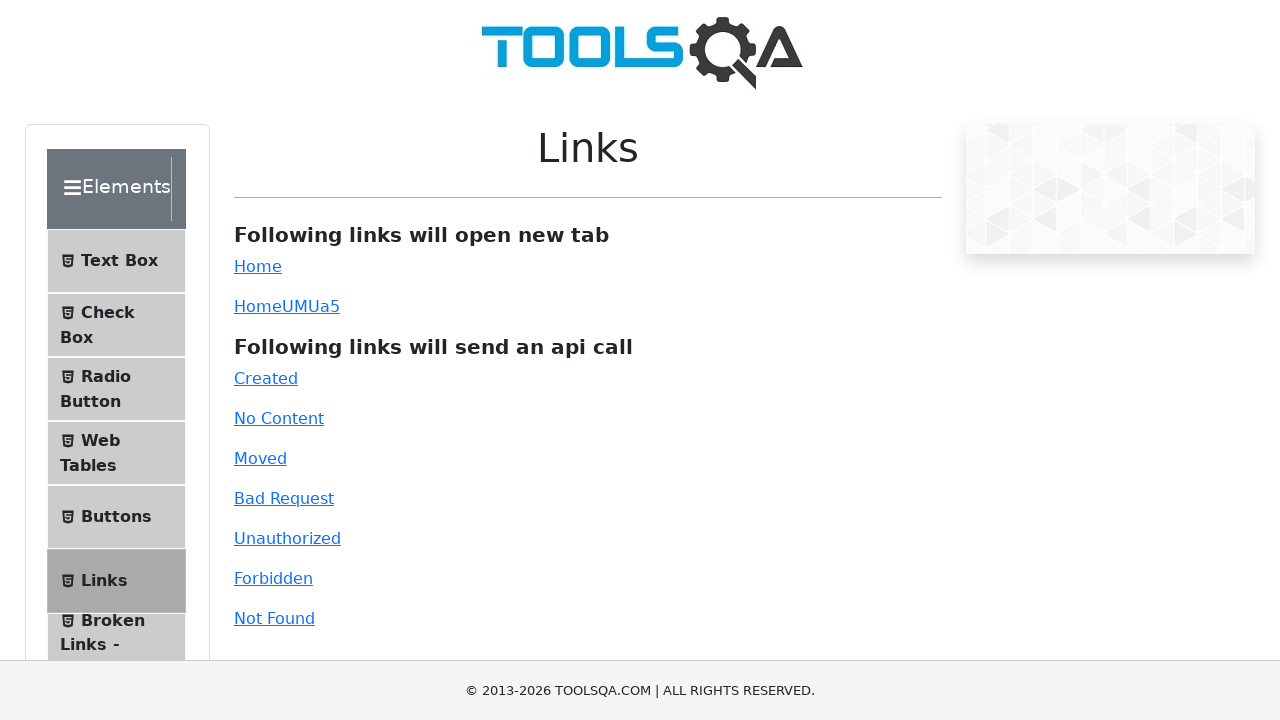

Clicked link containing 'Request' at (284, 498) on a:has-text('Request')
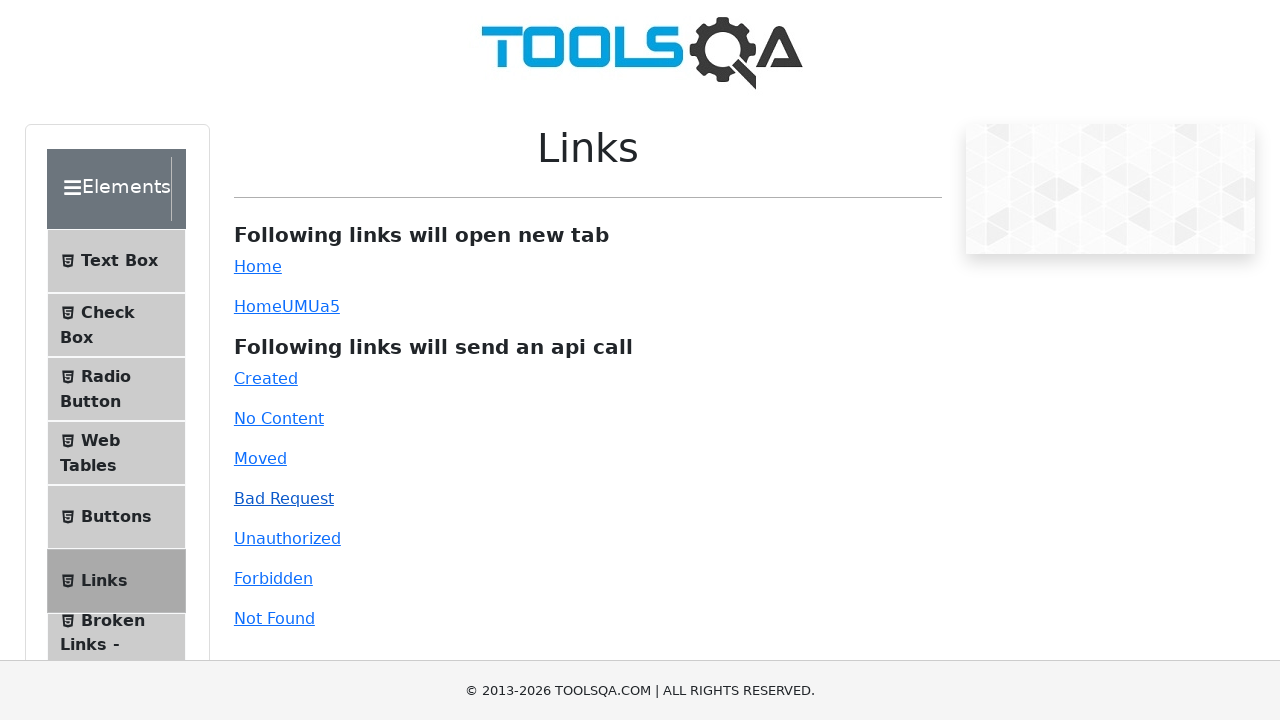

Retrieved response text from page
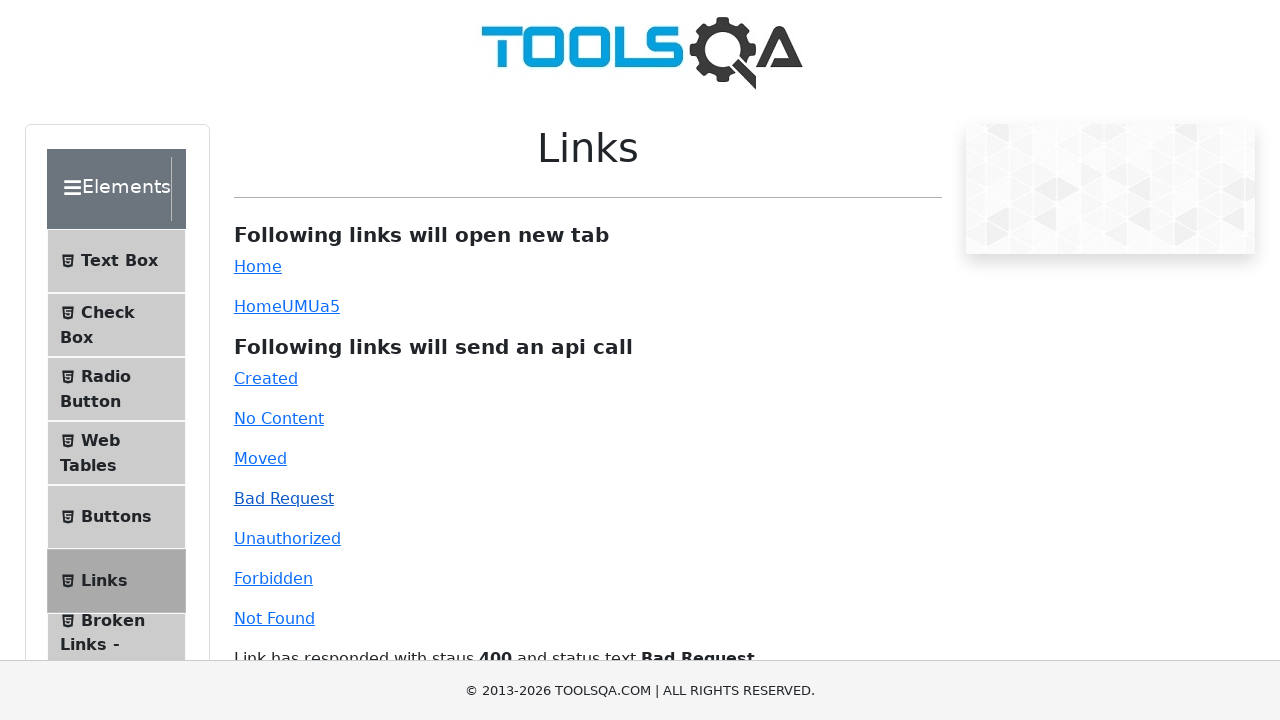

Verified response text equals 'Bad Request'
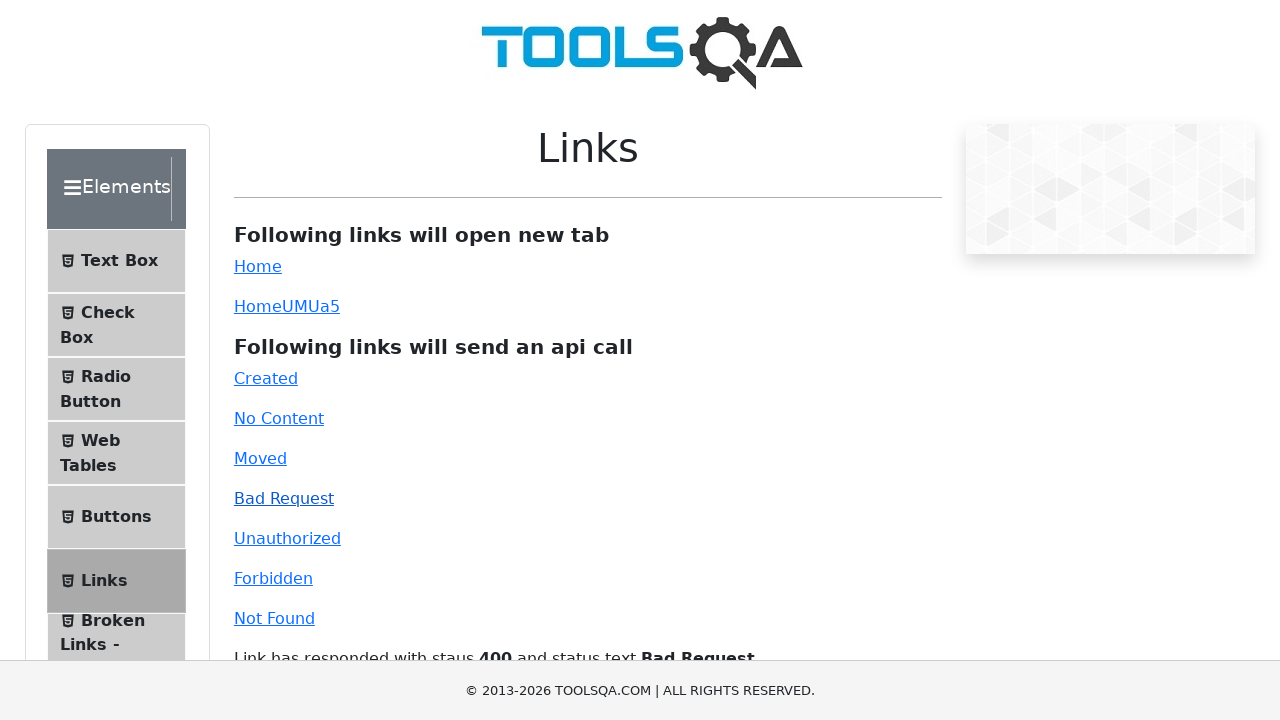

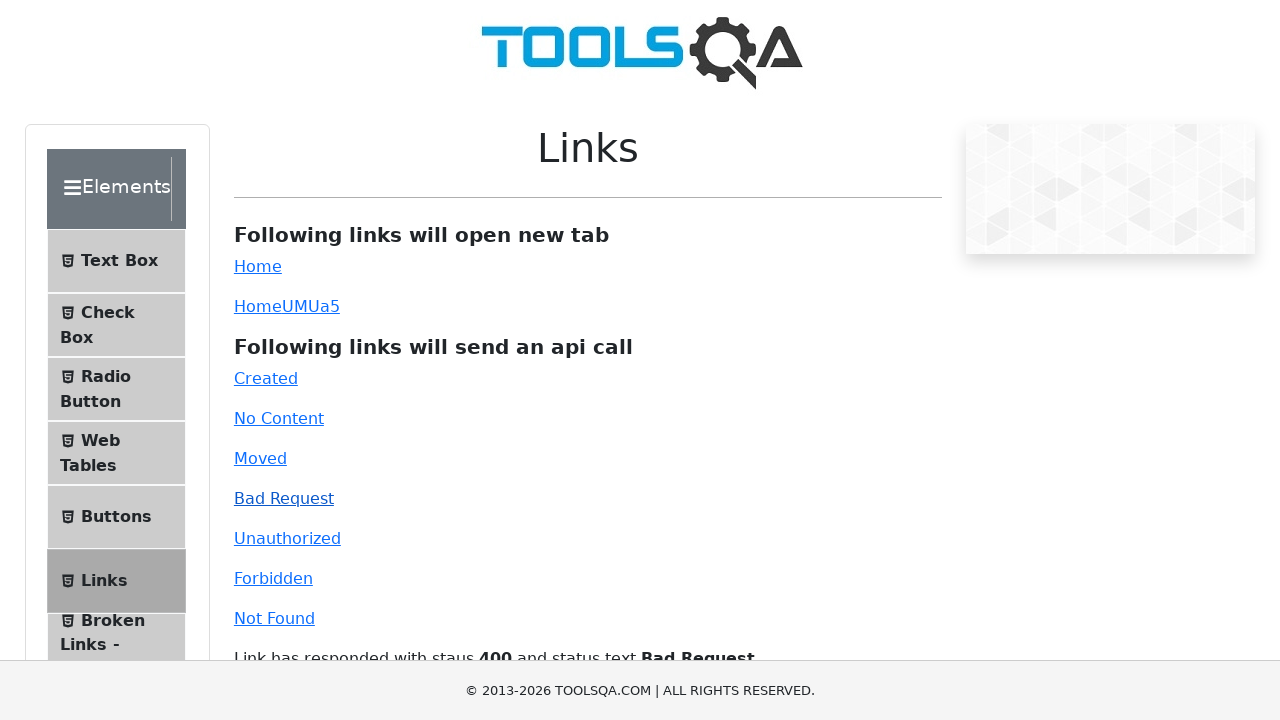